Tests mouse hover and scroll functionality by navigating to a page, clicking on a mouse button, scrolling to a password field, and hovering over it

Starting URL: https://web-locators-static-site-qa.vercel.app

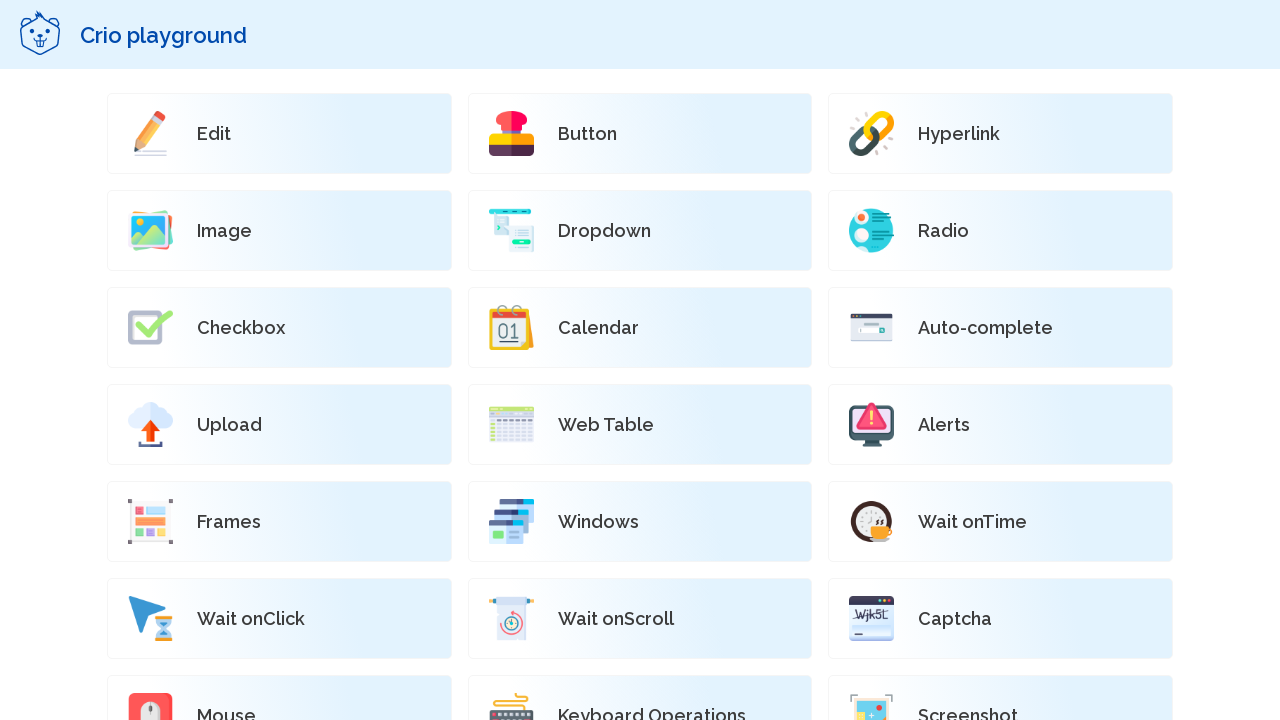

Navigated to web locators static site
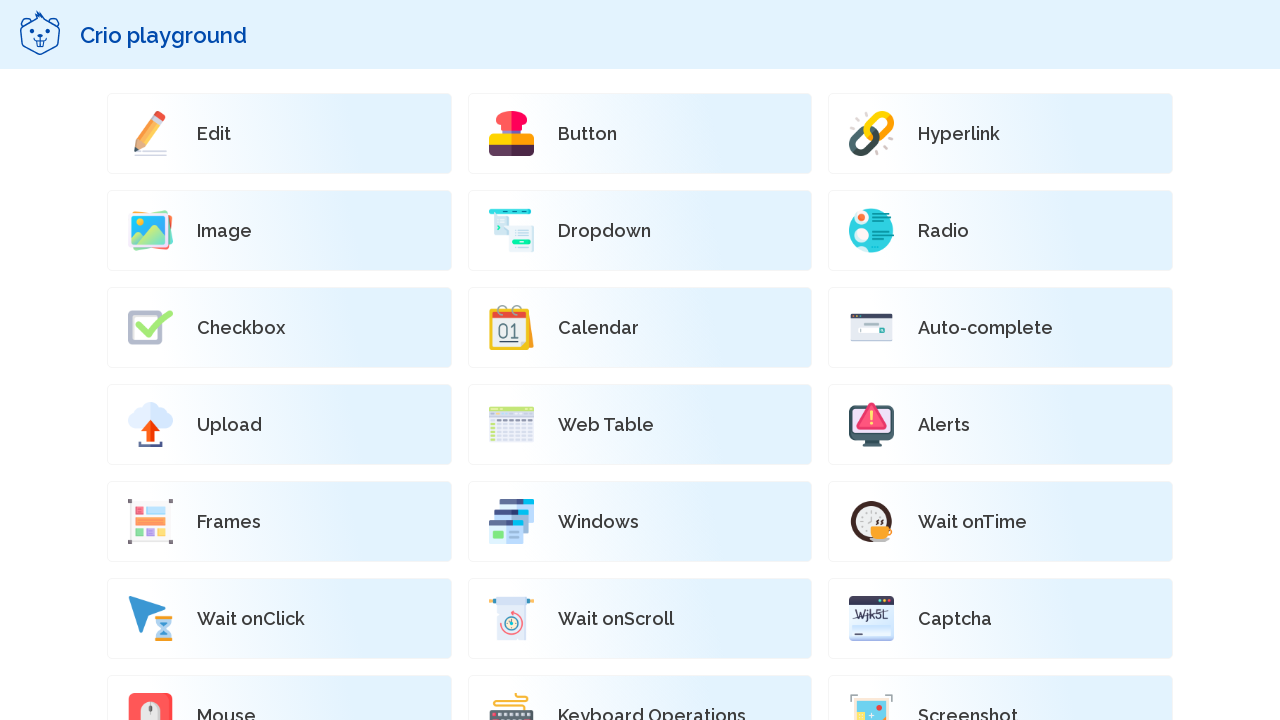

Clicked on the Mouse button at (226, 710) on xpath=//p[text()='Mouse']
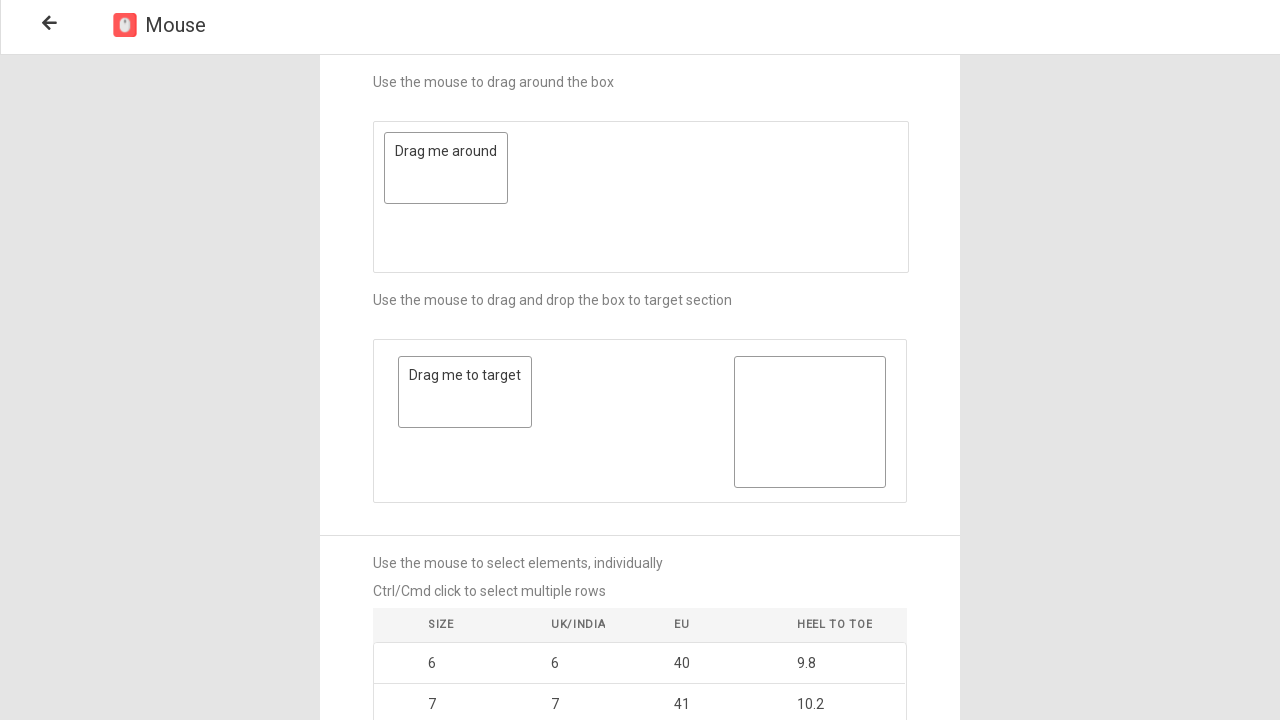

Waited 2 seconds for page to load
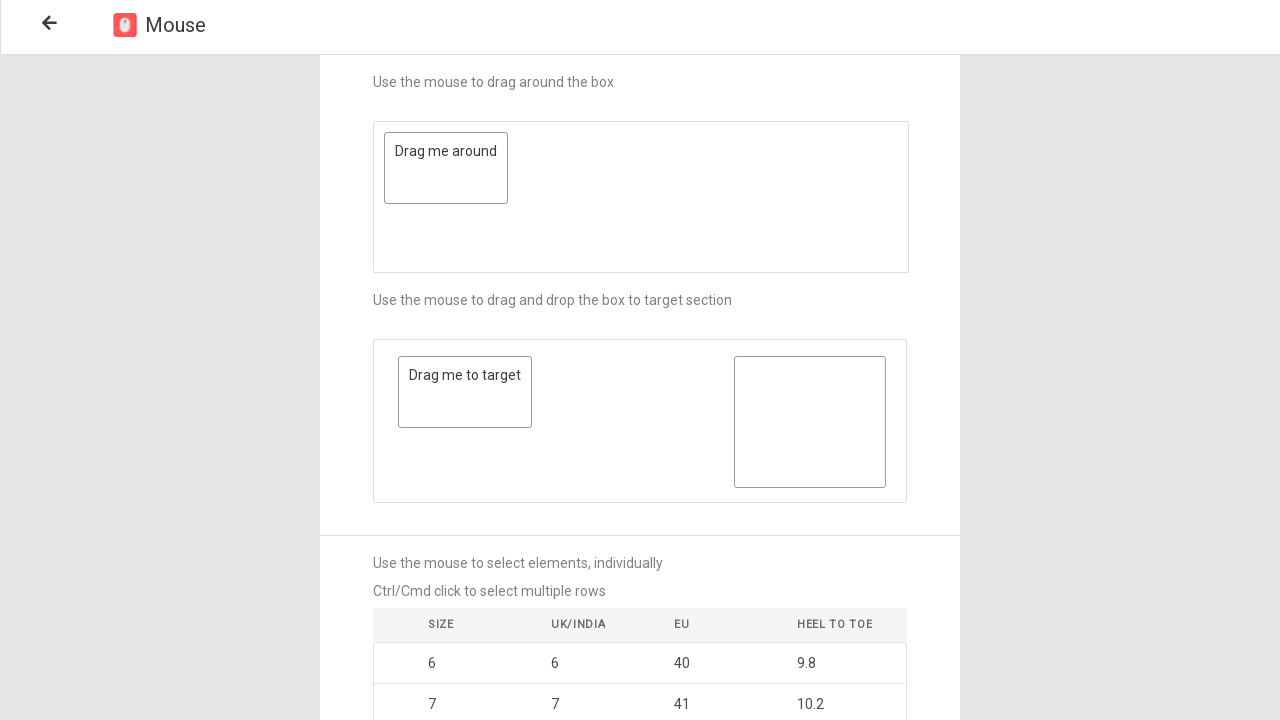

Scrolled to the password field
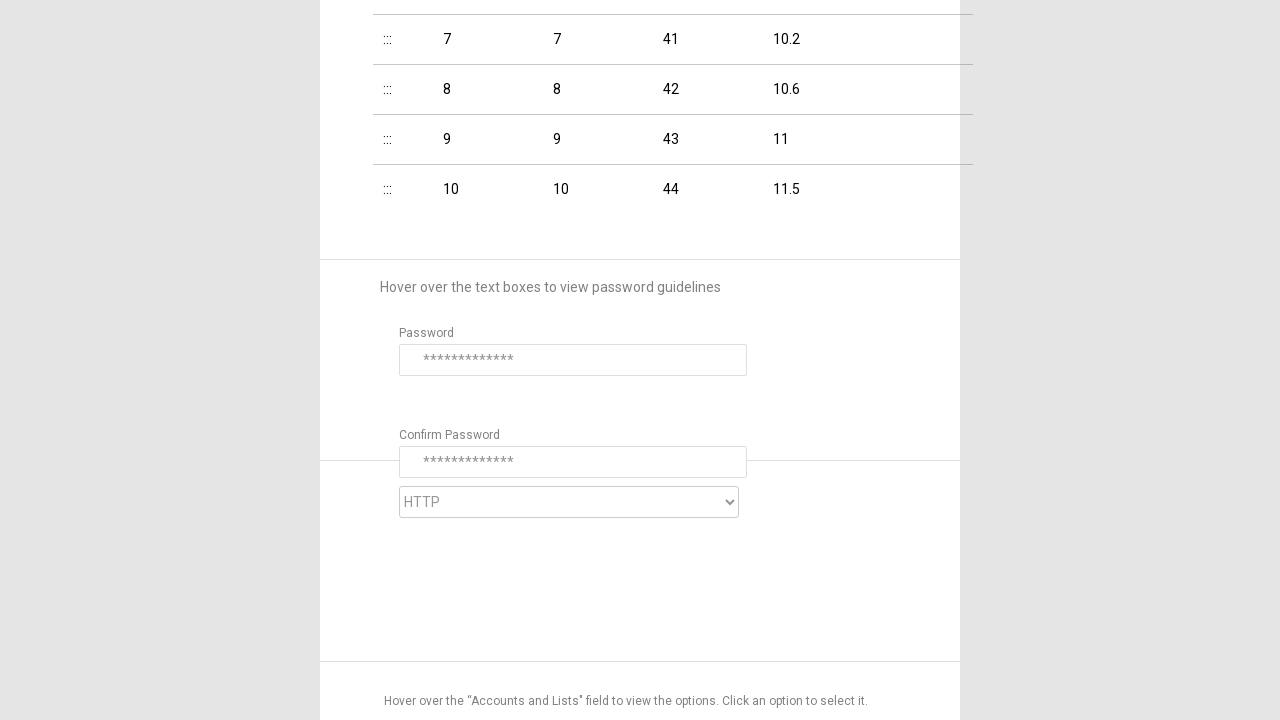

Waited 2 seconds after scrolling
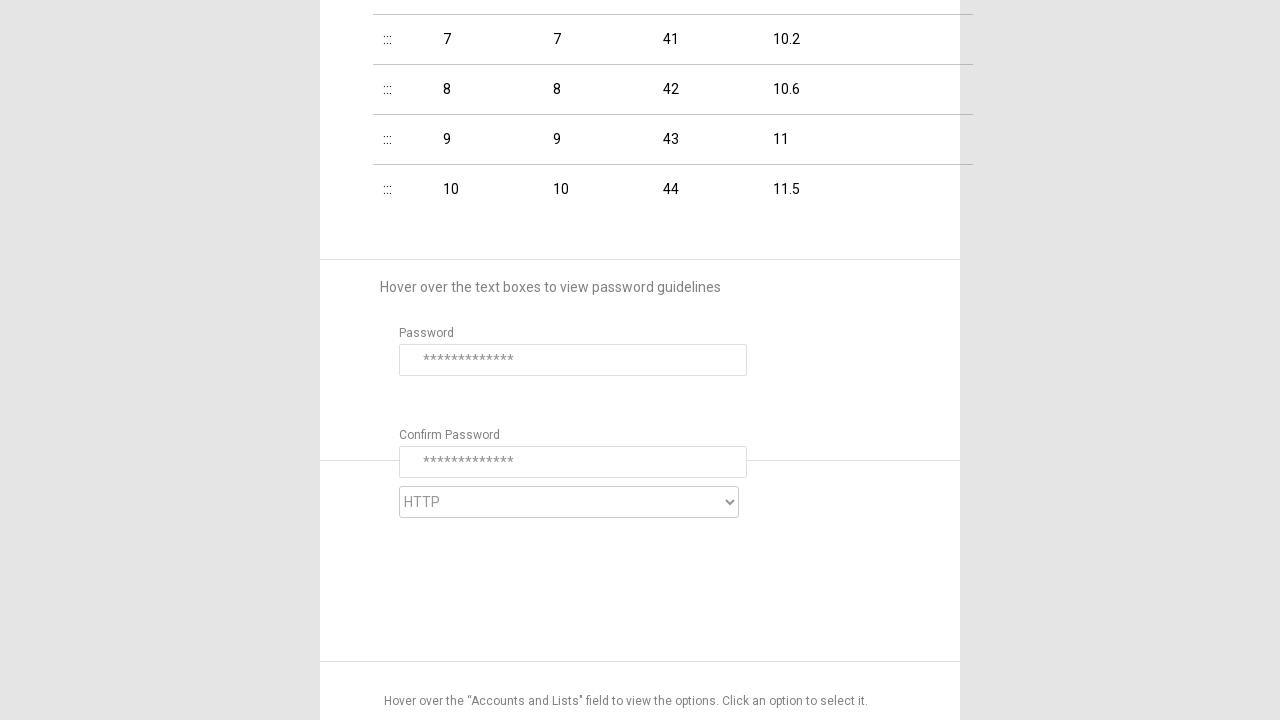

Hovered over the password field at (573, 360) on xpath=//input[@type='password'][1]
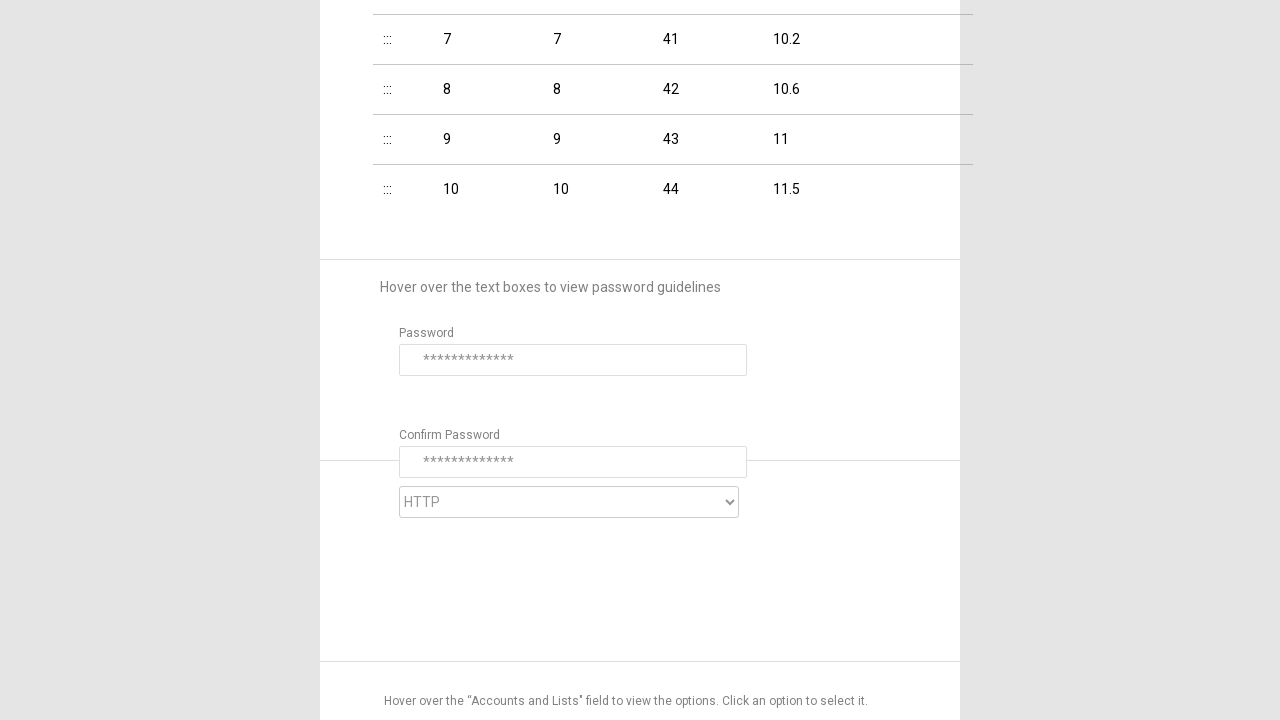

Waited 2 seconds after hovering
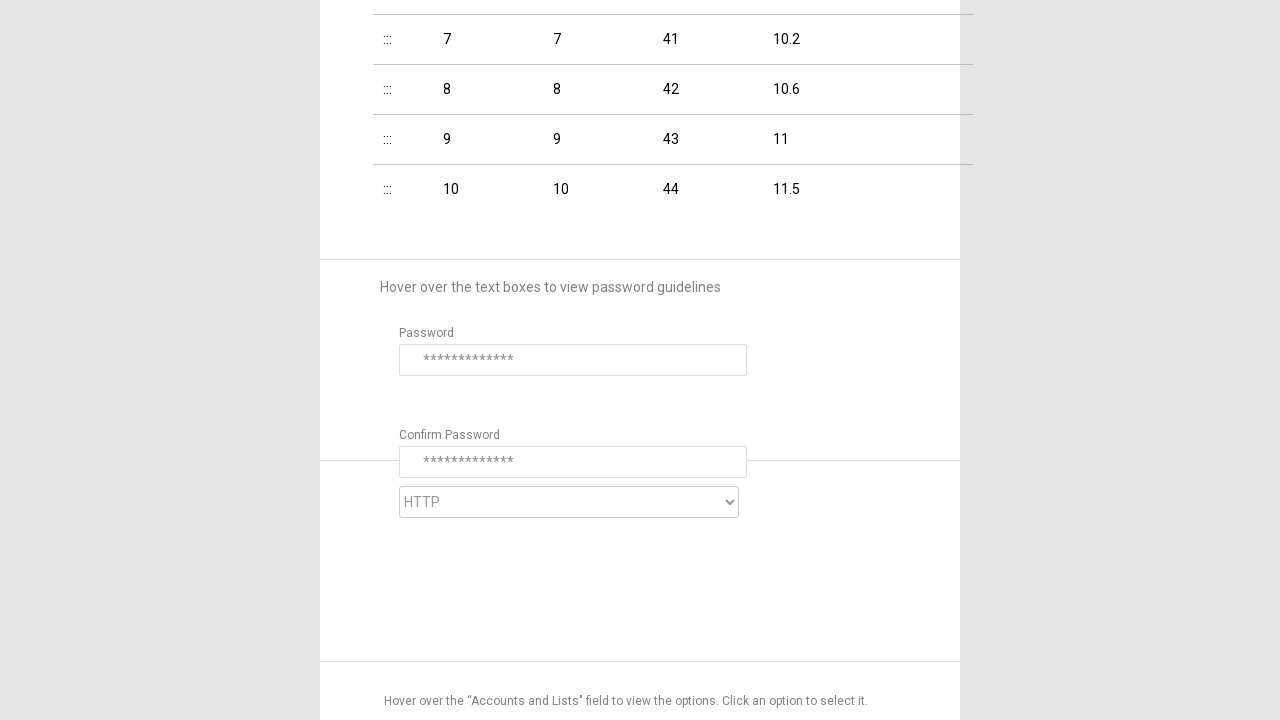

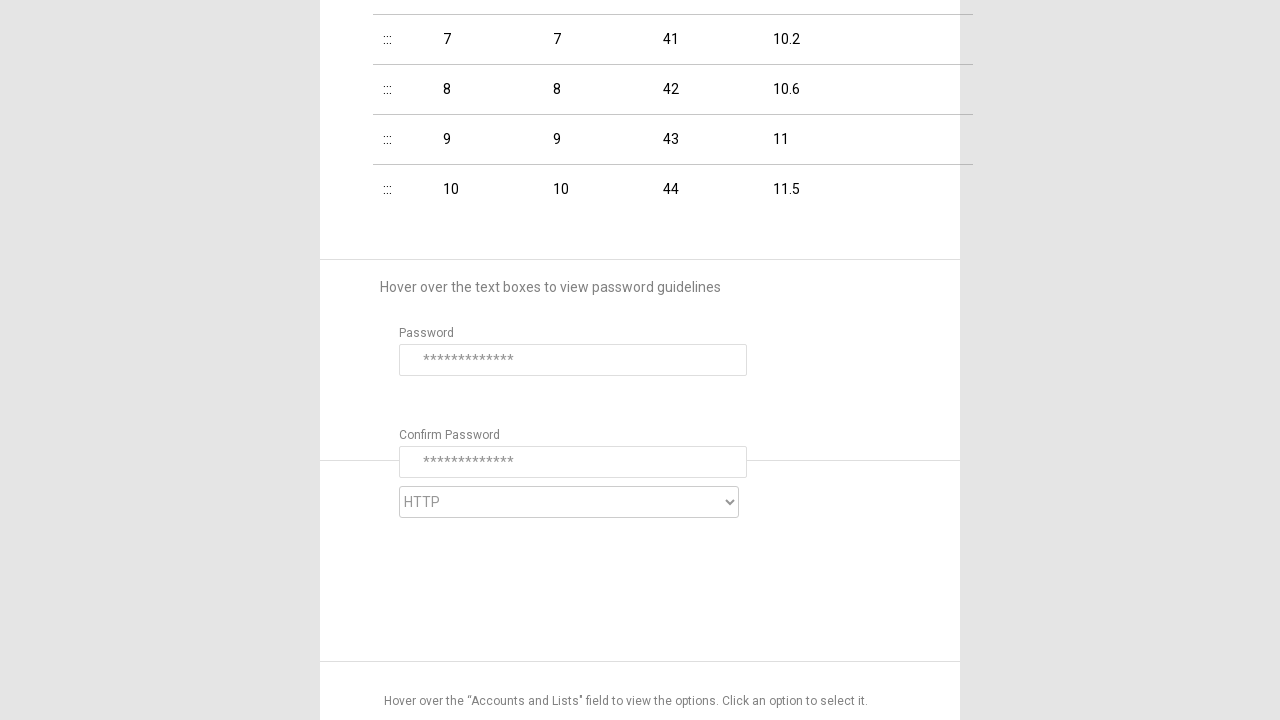